Tests navigation from ToolsQA to DemoQA by clicking demo site link and switching to new tab

Starting URL: https://www.toolsqa.com/selenium-training/

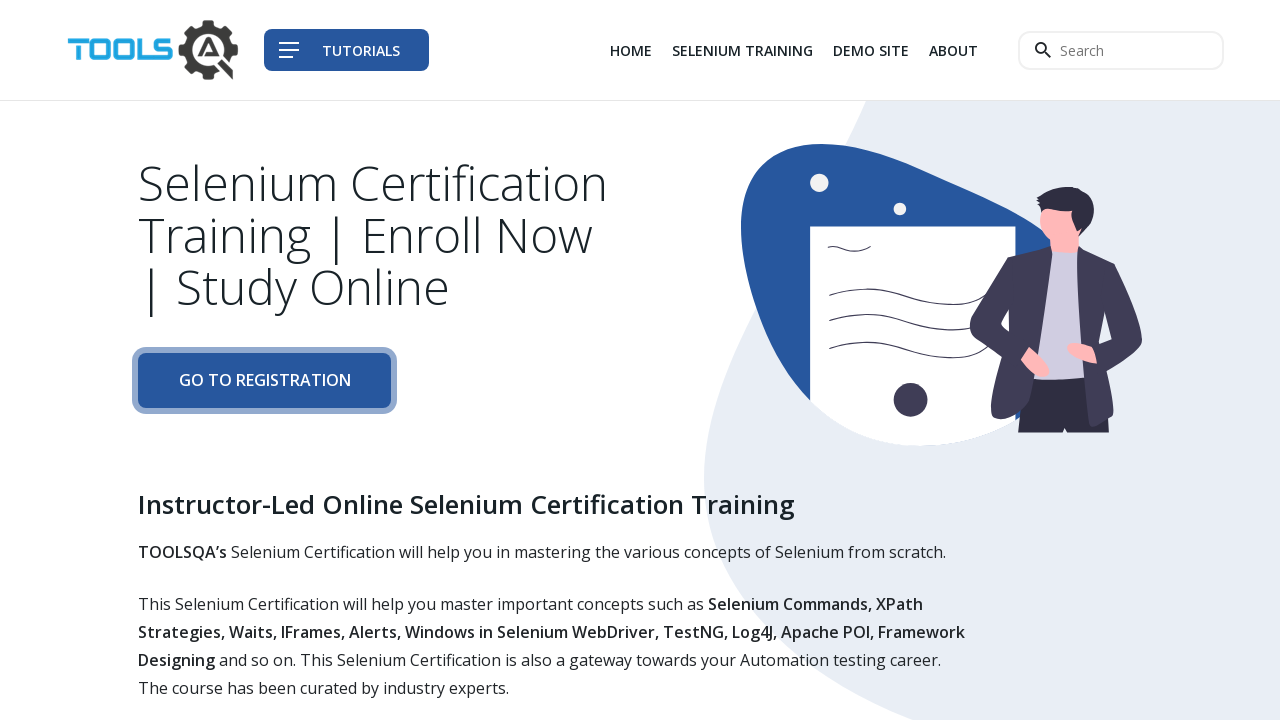

Clicked demo site link in ToolsQA page at (871, 50) on div.col-auto li:nth-child(3) a
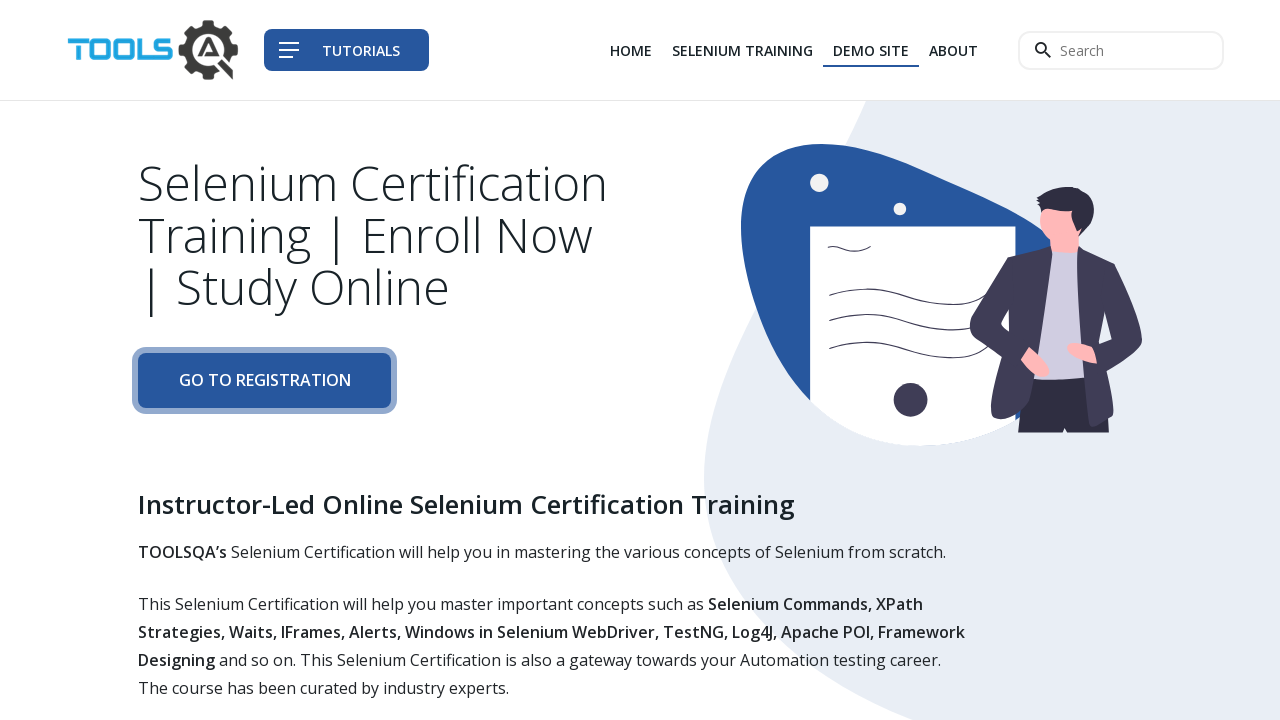

New tab opened with DemoQA site
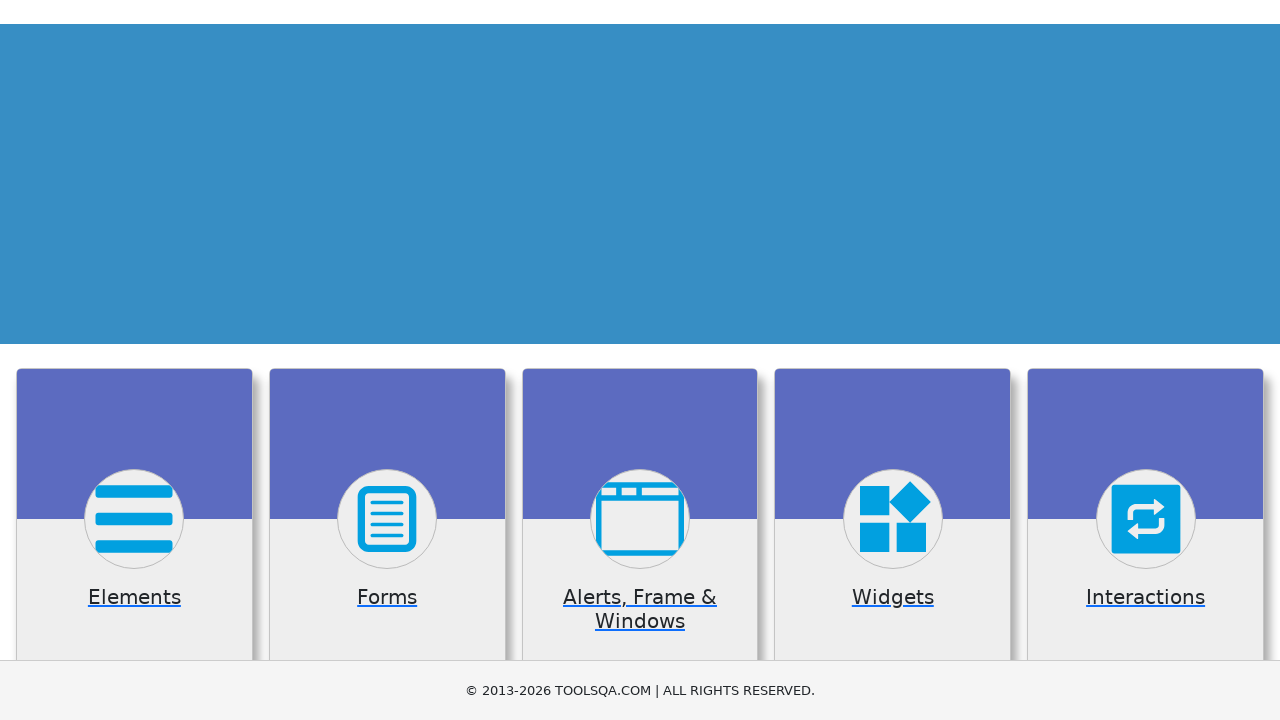

DemoQA page fully loaded
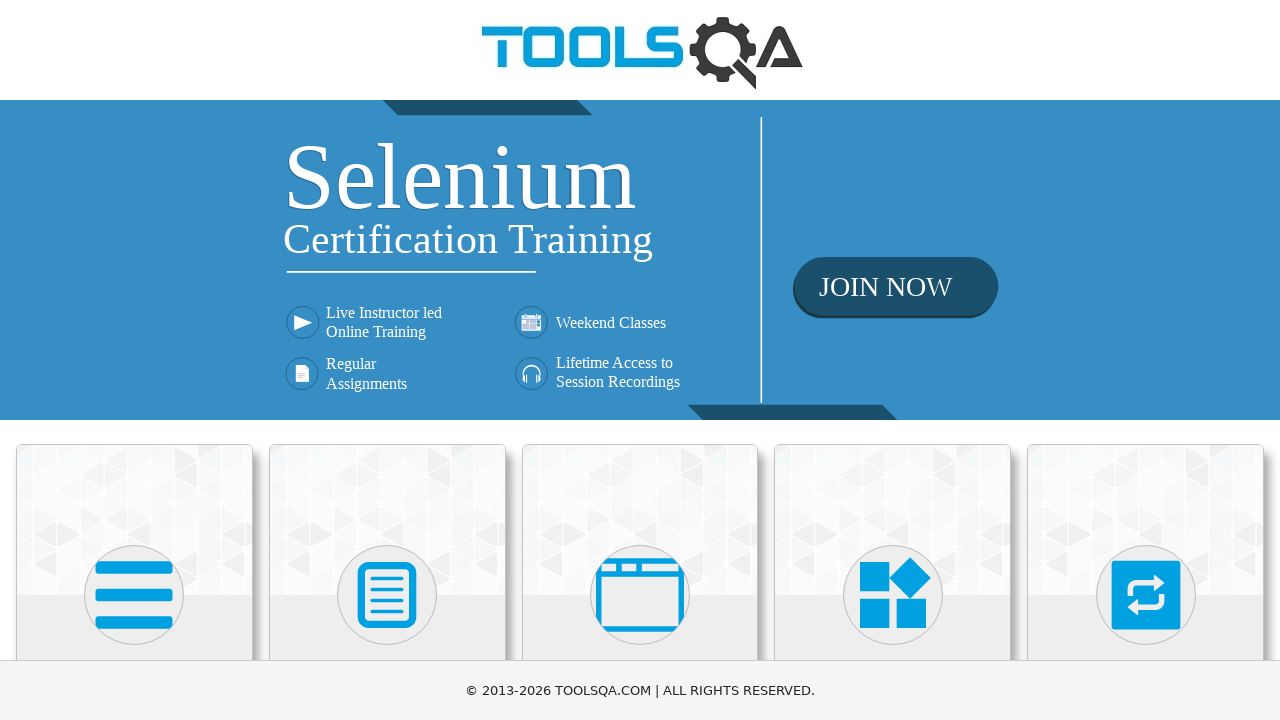

Verified DemoQA URL is https://demoqa.com/
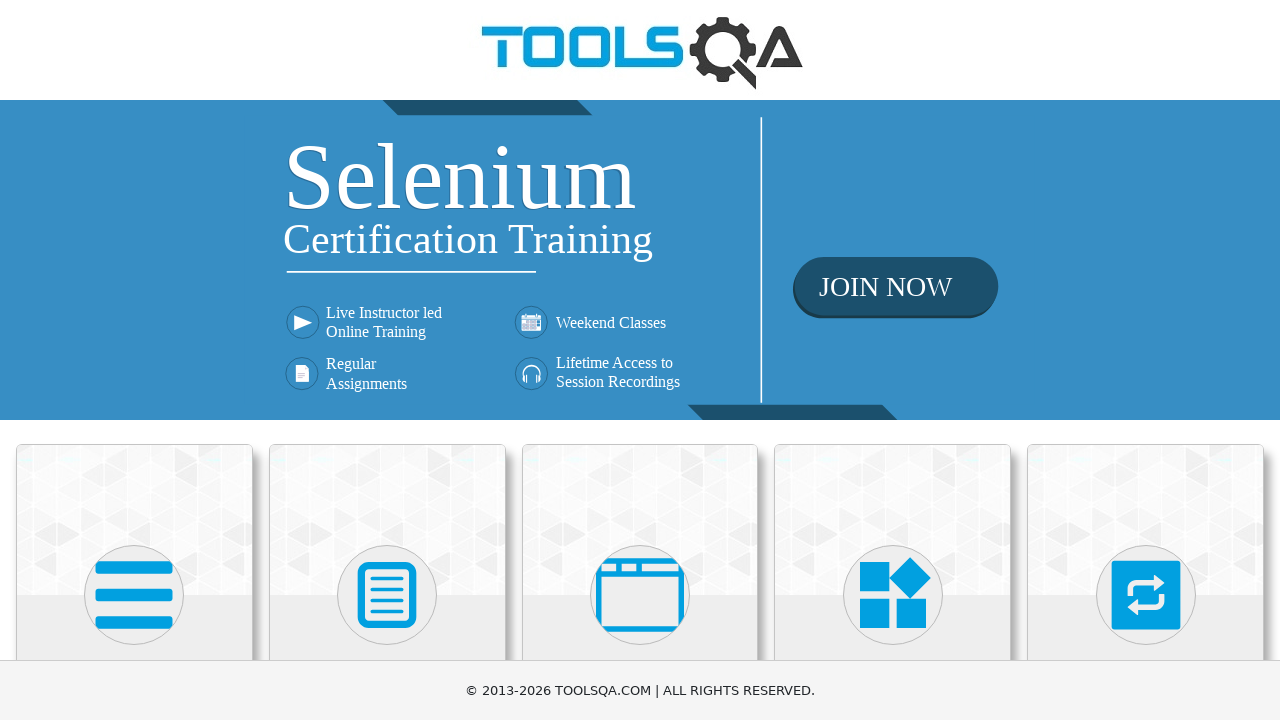

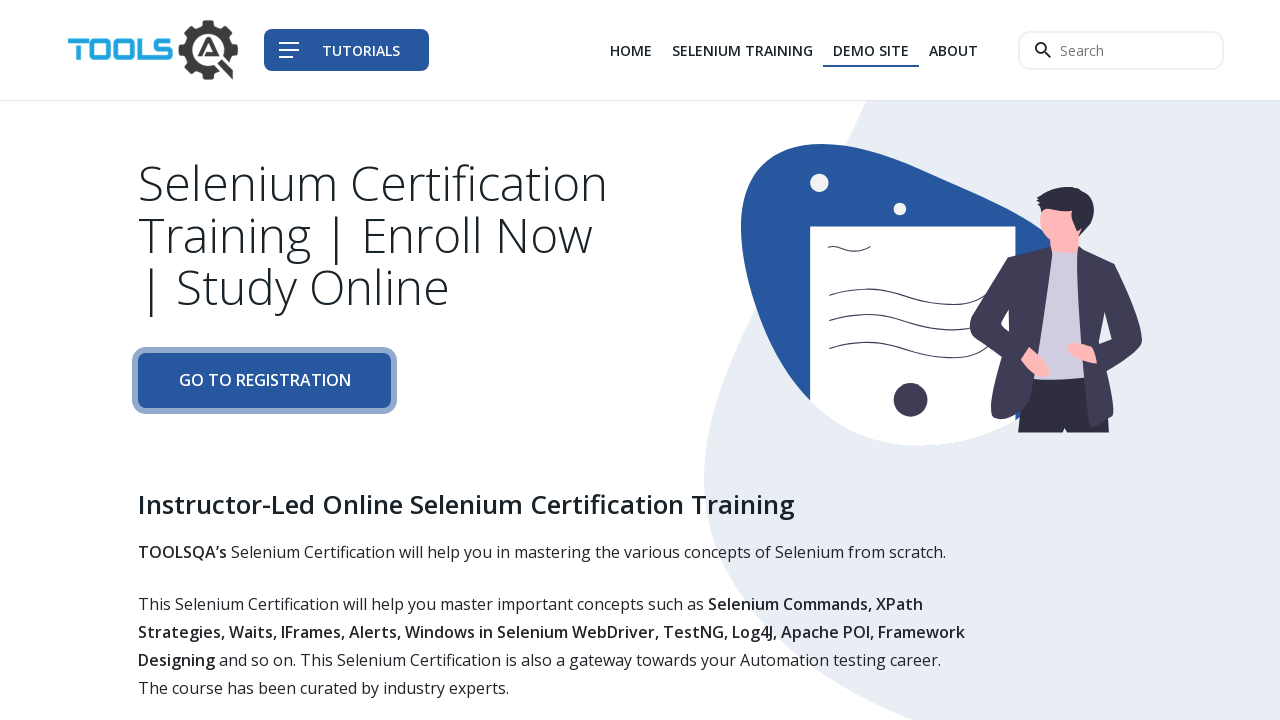